Navigates to a practice automation page and interacts with a table element to verify its structure and content

Starting URL: https://rahulshettyacademy.com/AutomationPractice/

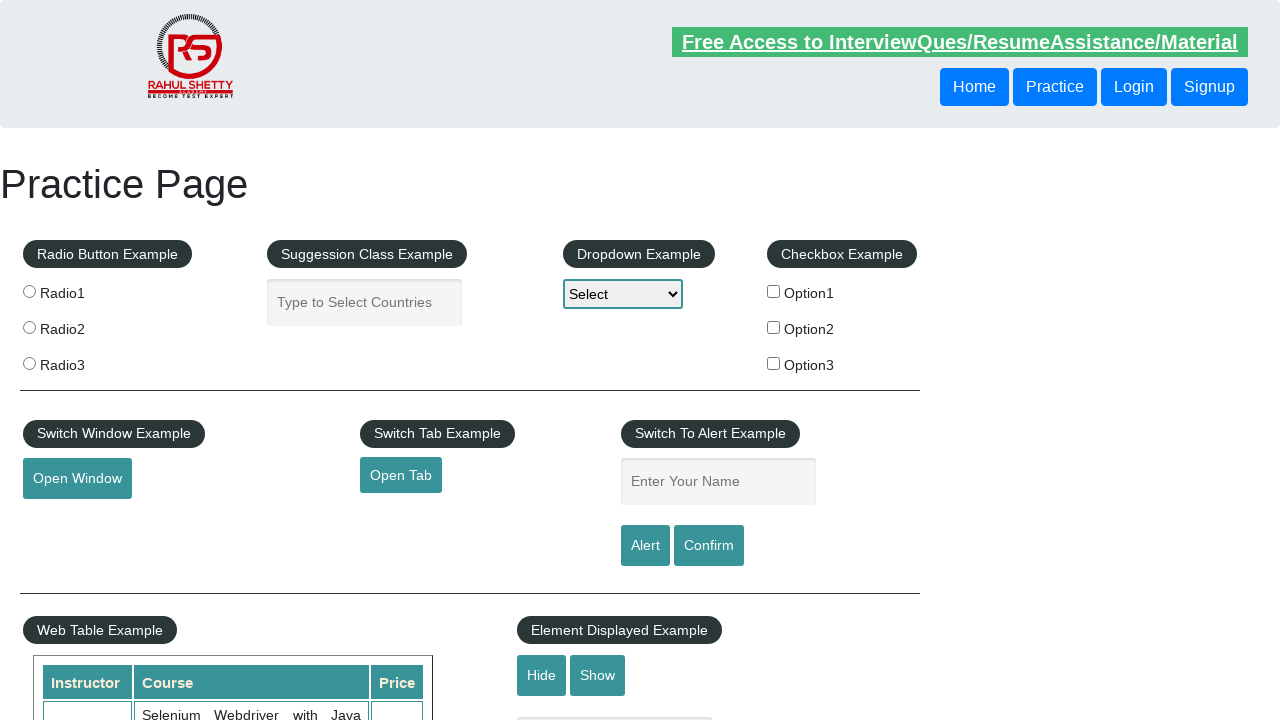

Waited for table element with id 'product' to be present
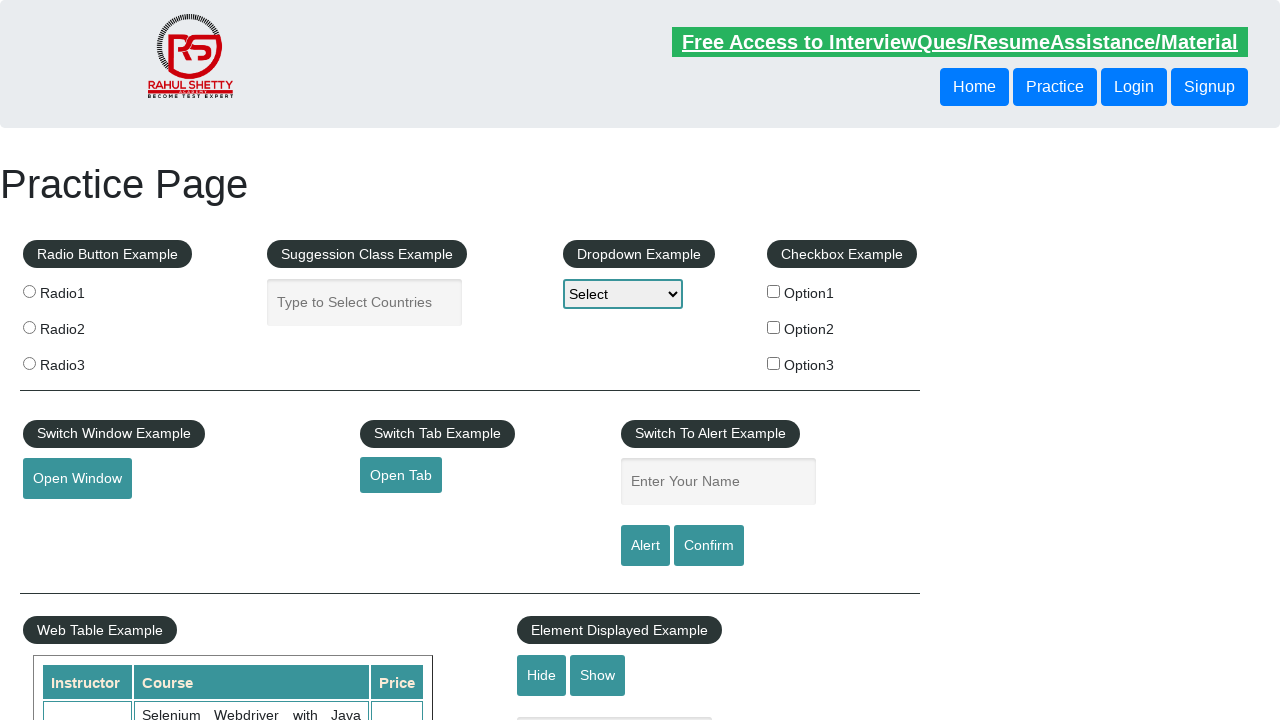

Located the table element with id 'product'
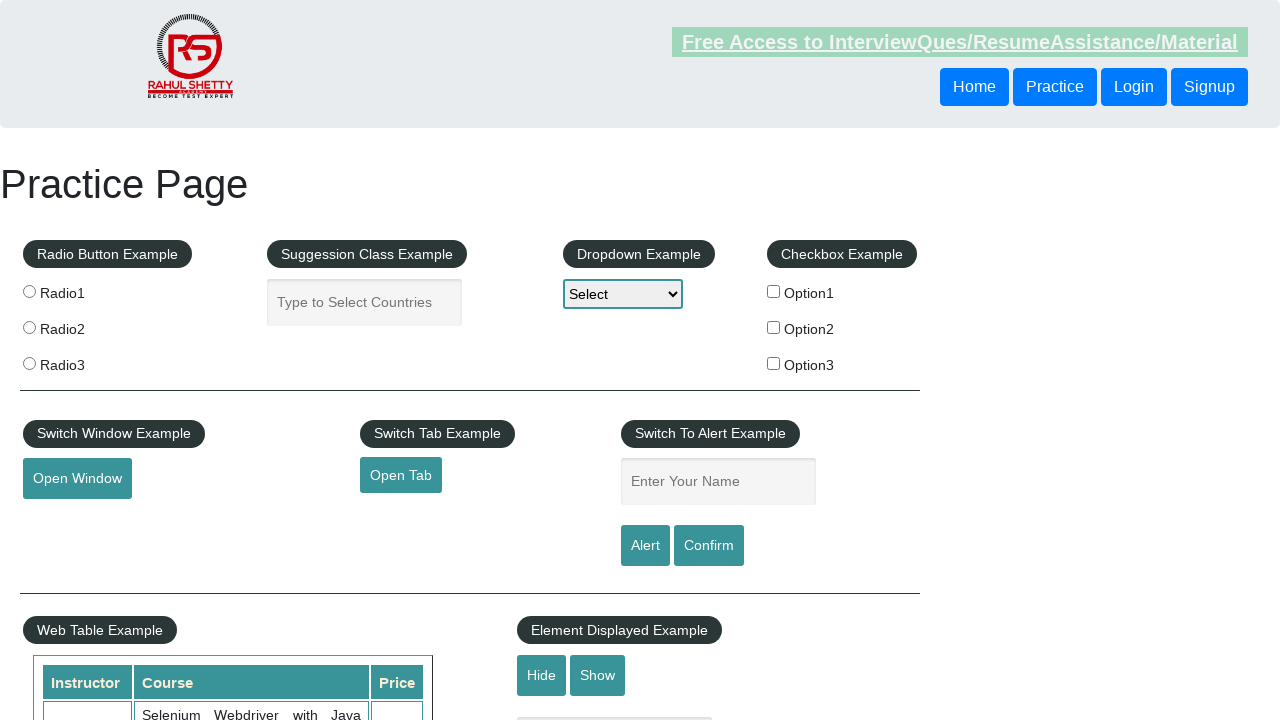

Retrieved all rows from table - found 0 rows
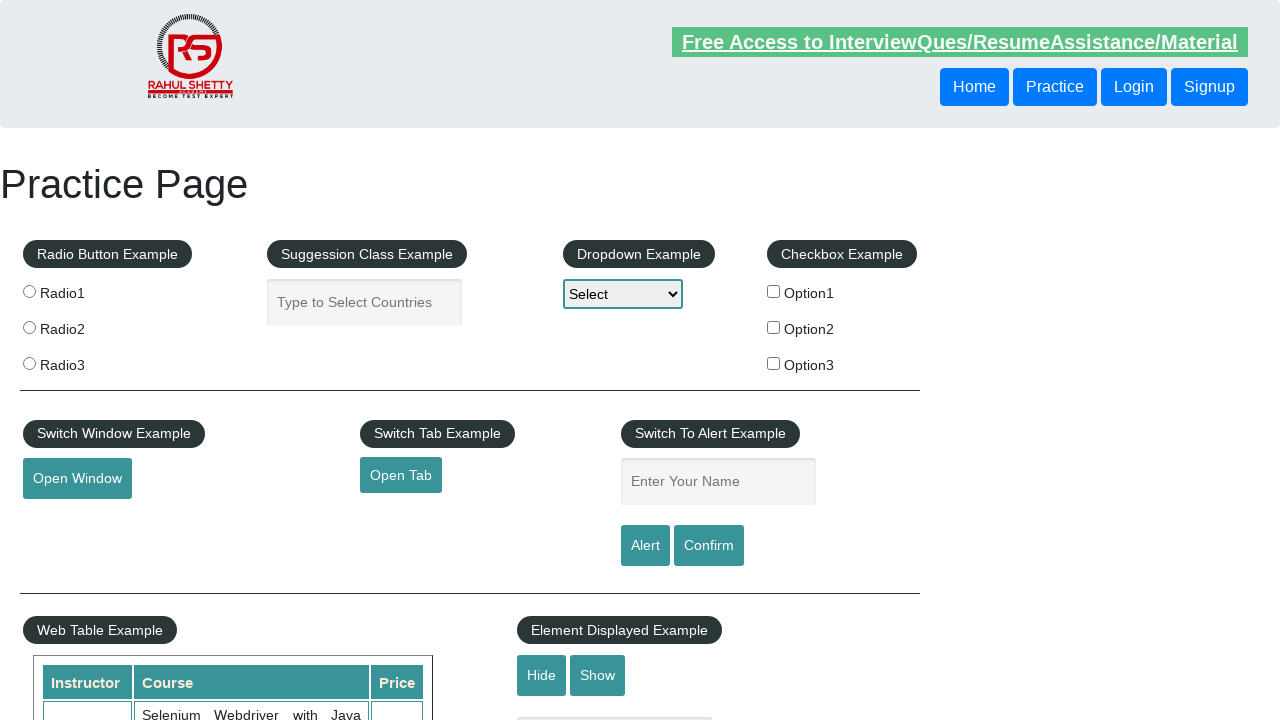

Retrieved header columns from first row - found 3 columns
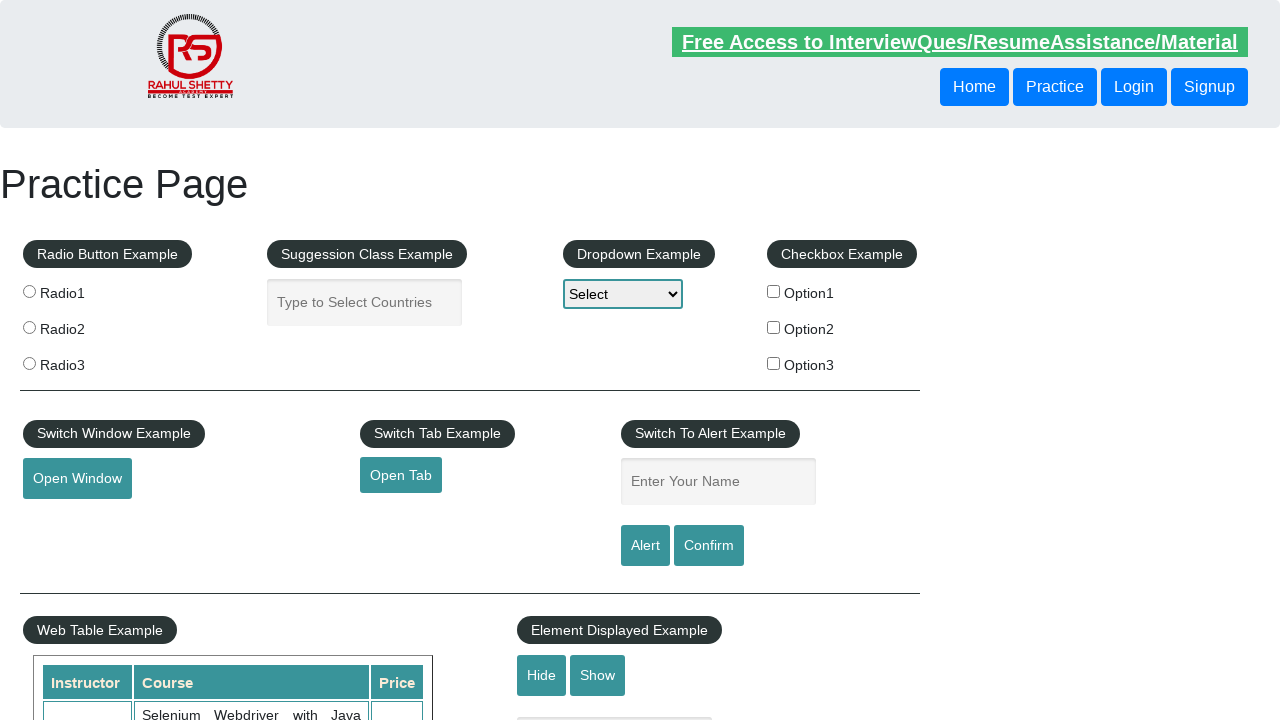

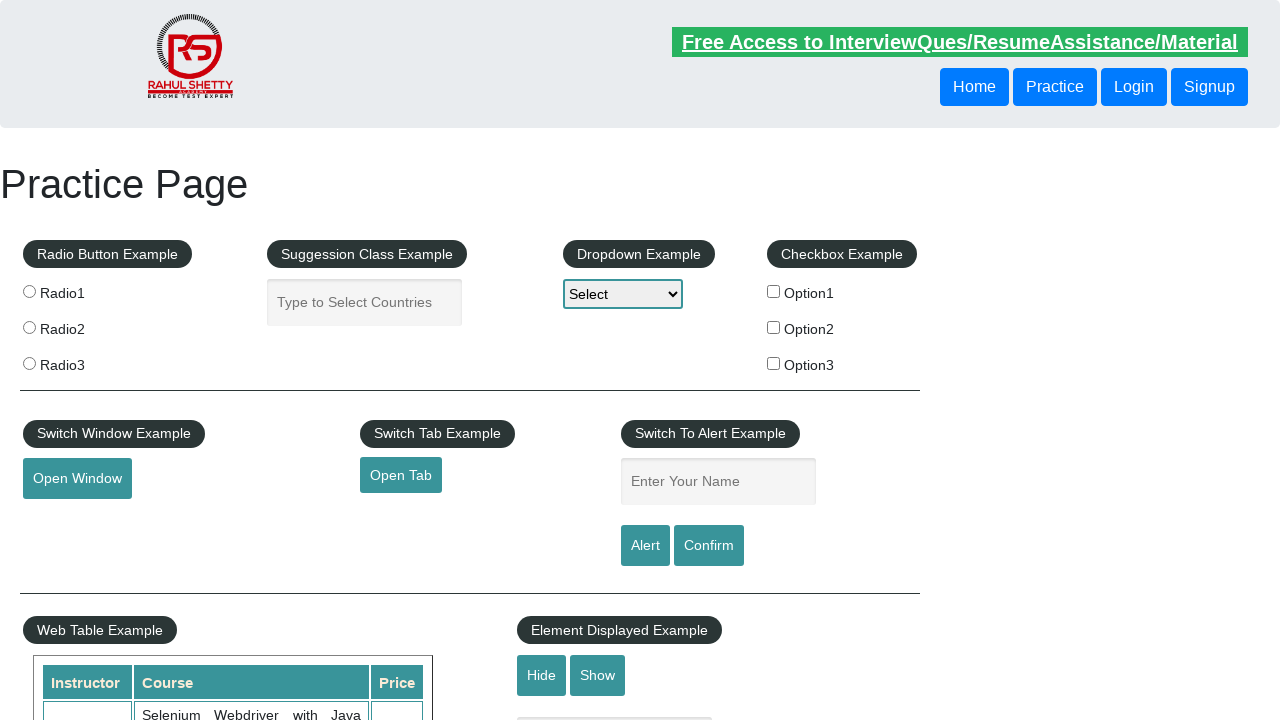